Tests a progress bar functionality by clicking a button to start the progress and waiting for it to reach 100% completion

Starting URL: https://demo.automationtesting.in/ProgressBar.html

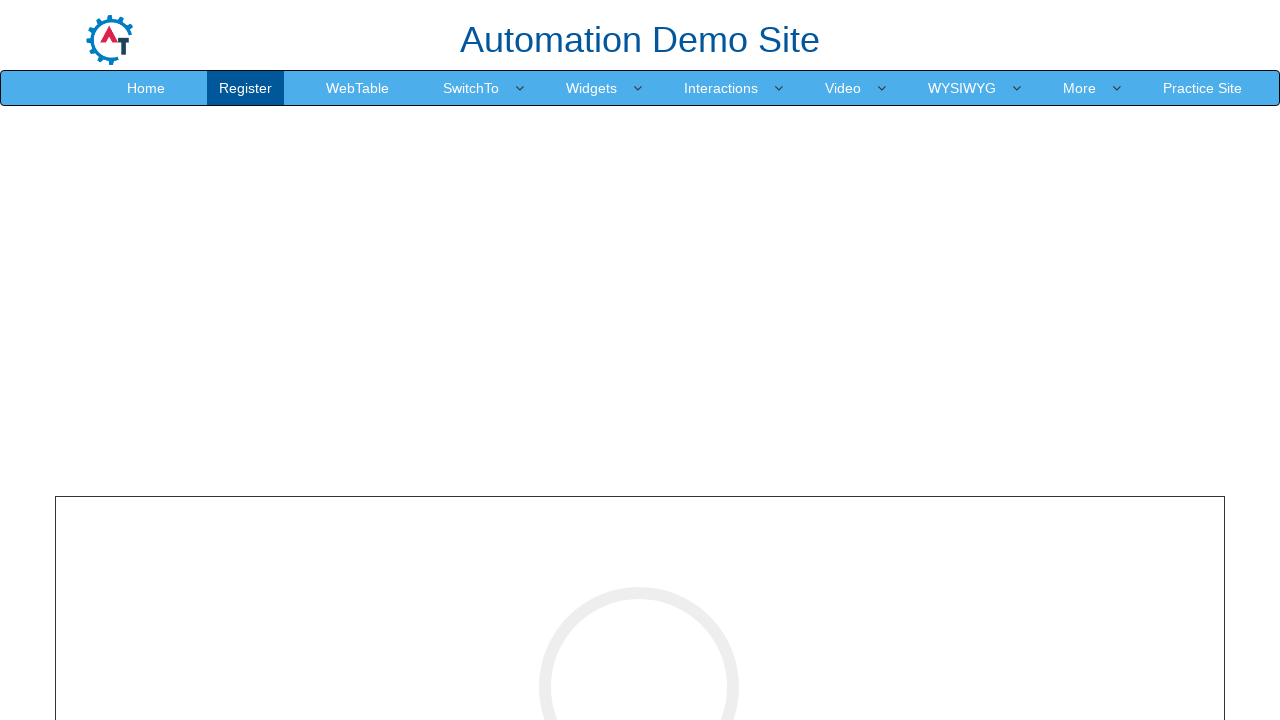

Navigated to ProgressBar demo page
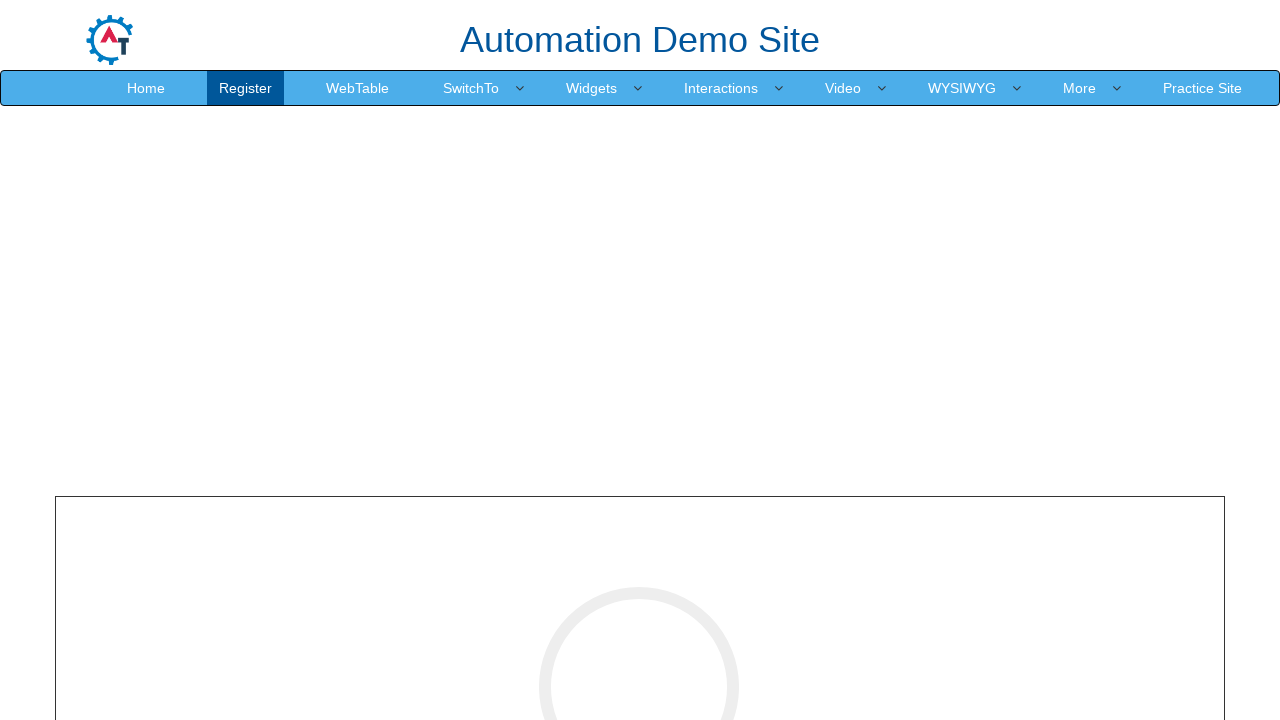

Clicked the circle button to start progress bar at (640, 361) on #cricle-btn
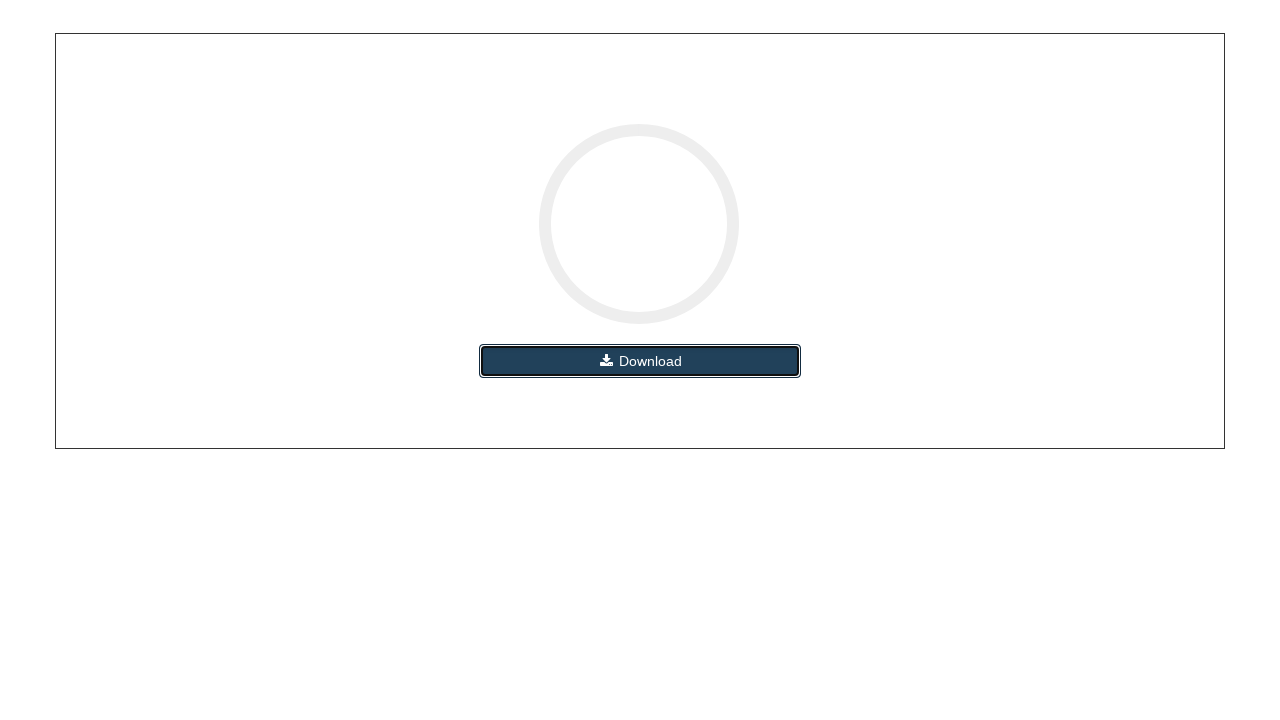

Progress bar reached 100% completion
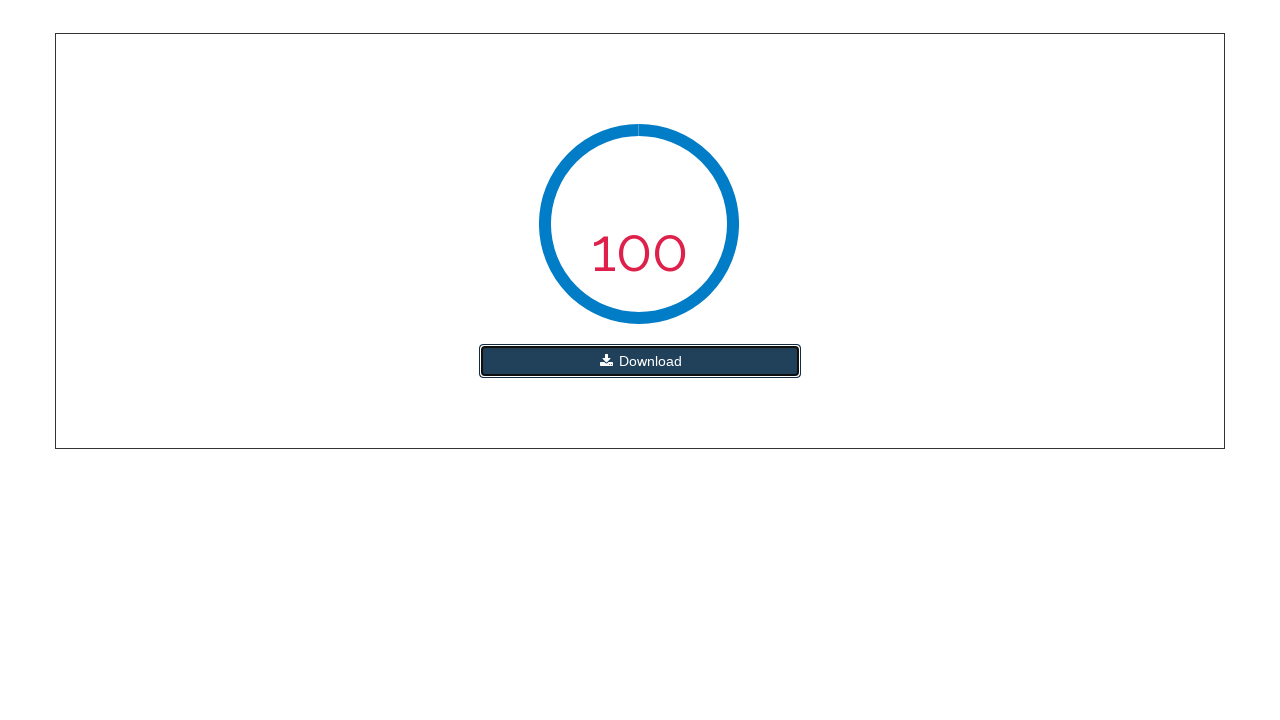

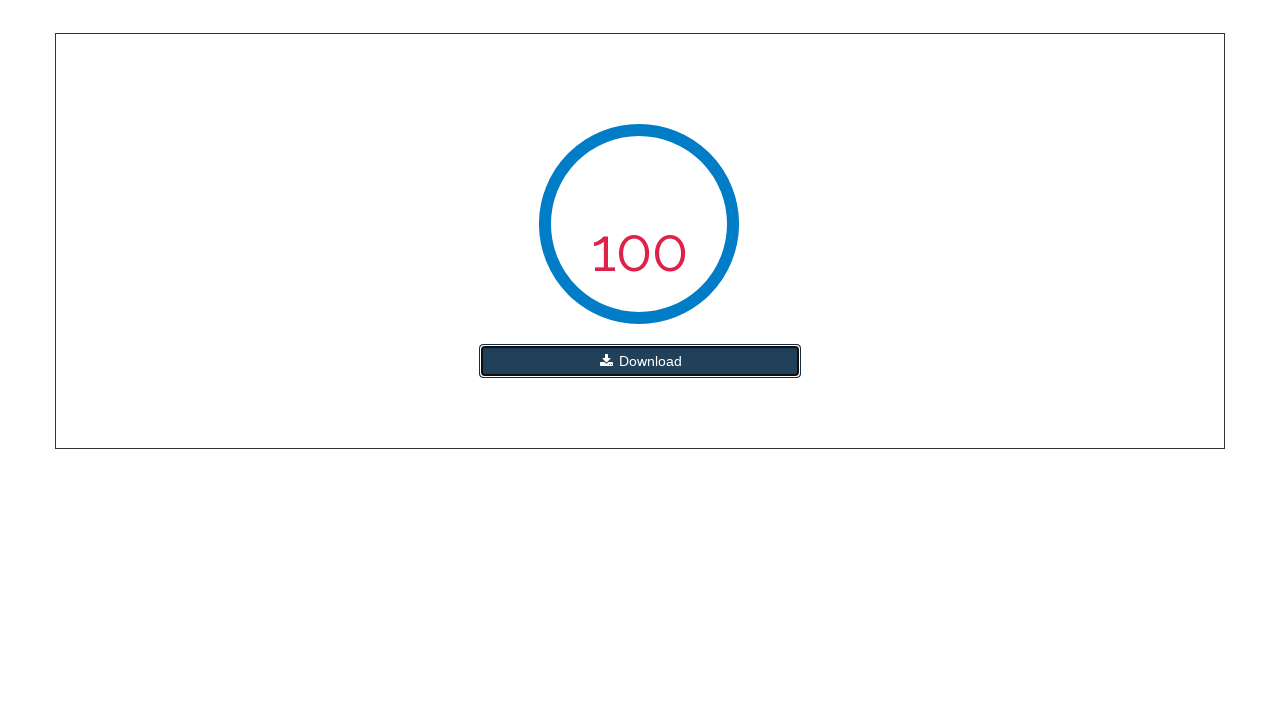